Opens the Redbus website homepage with a maximized browser window. This is a basic navigation test that simply loads the main page.

Starting URL: https://www.redbus.com/

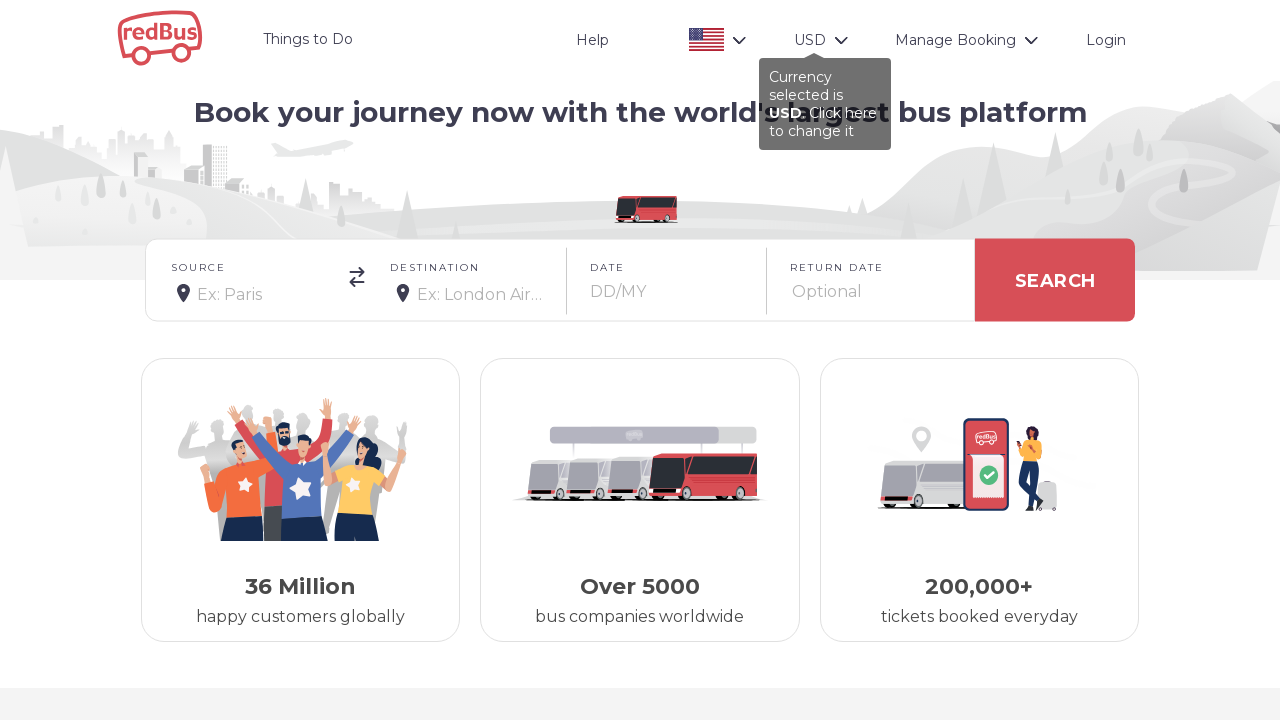

Redbus homepage loaded with DOM content ready
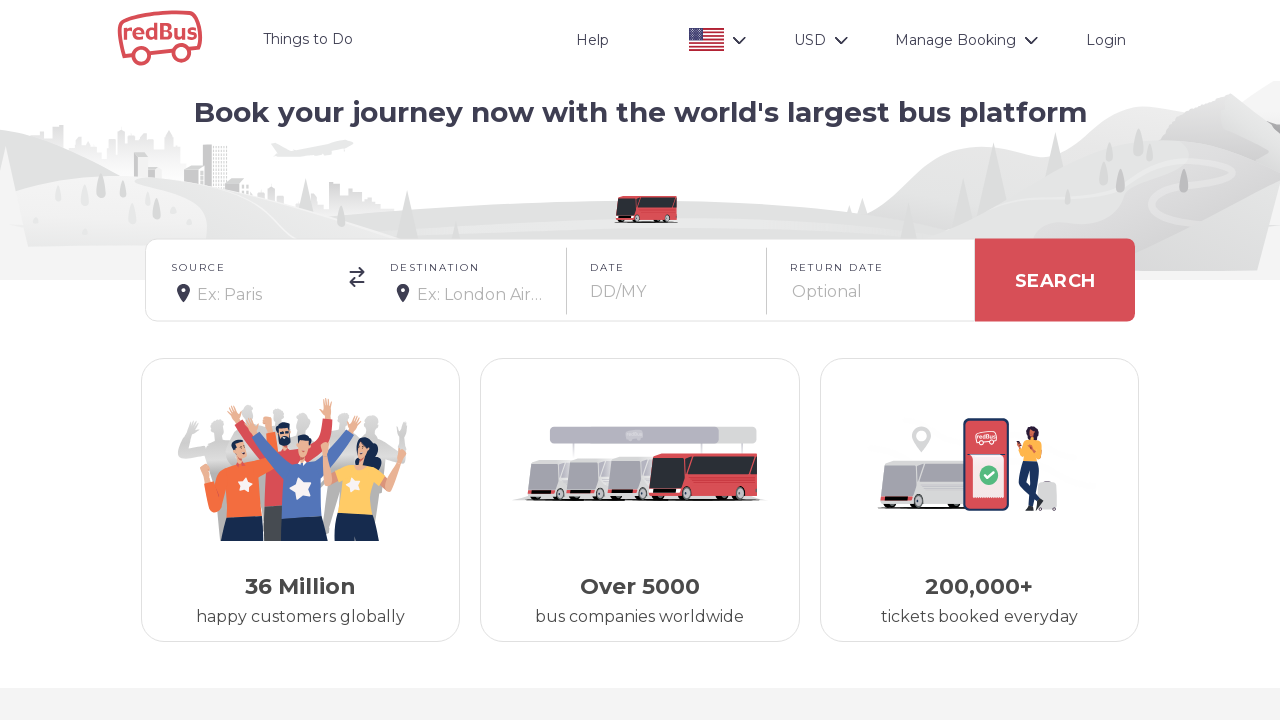

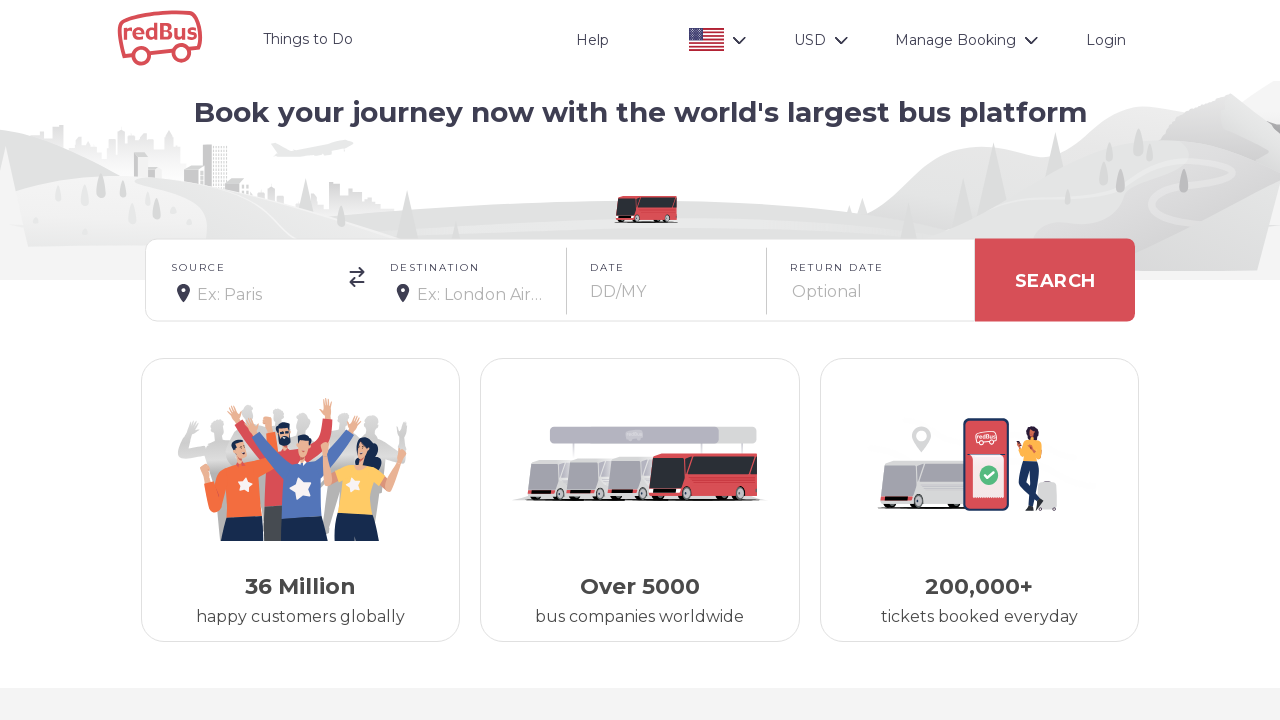